Adds specific vegetables to cart, proceeds to checkout, applies a promo code and verifies it was applied successfully

Starting URL: https://rahulshettyacademy.com/seleniumPractise/

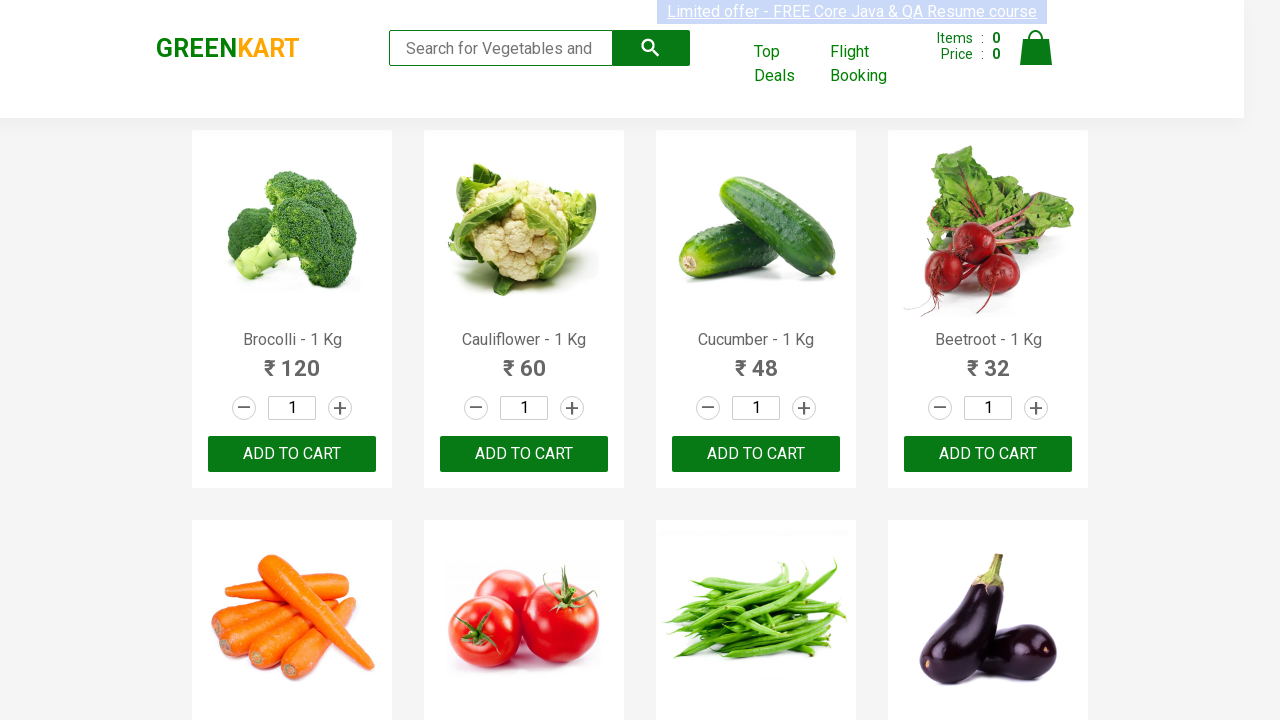

Retrieved all product names from the page
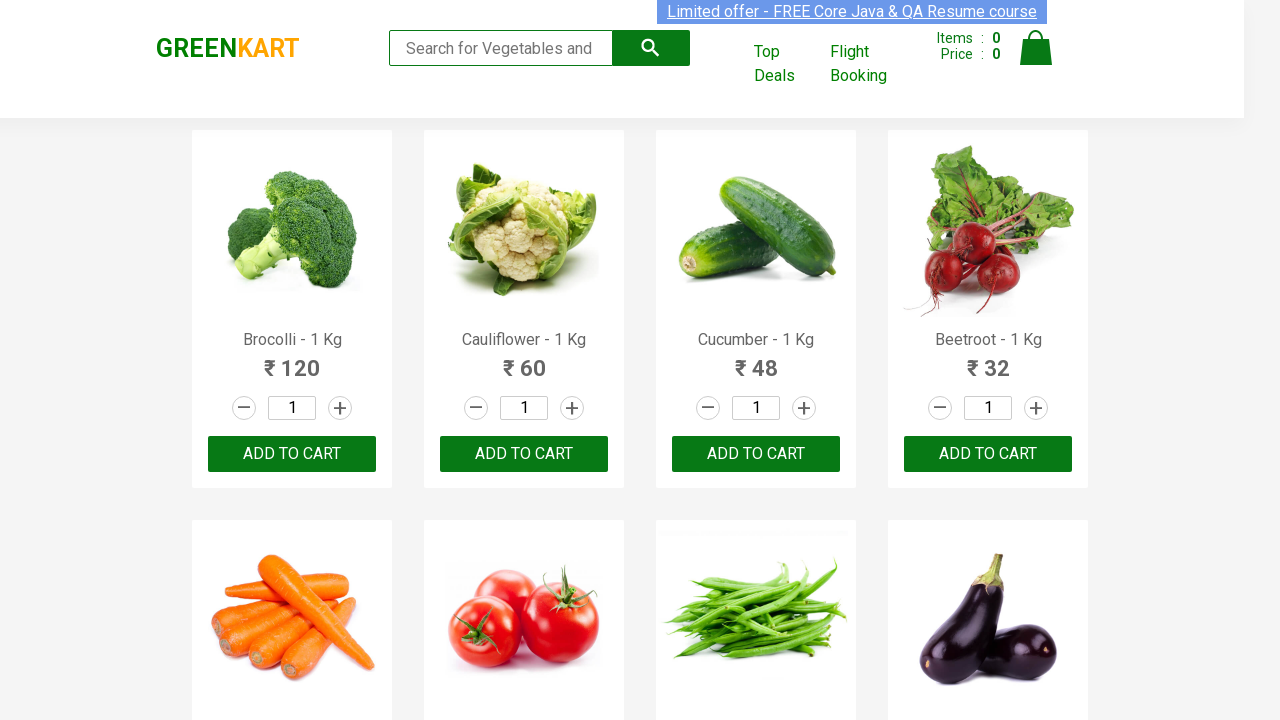

Added Brocolli to cart at (292, 454) on div.product-action > button >> nth=0
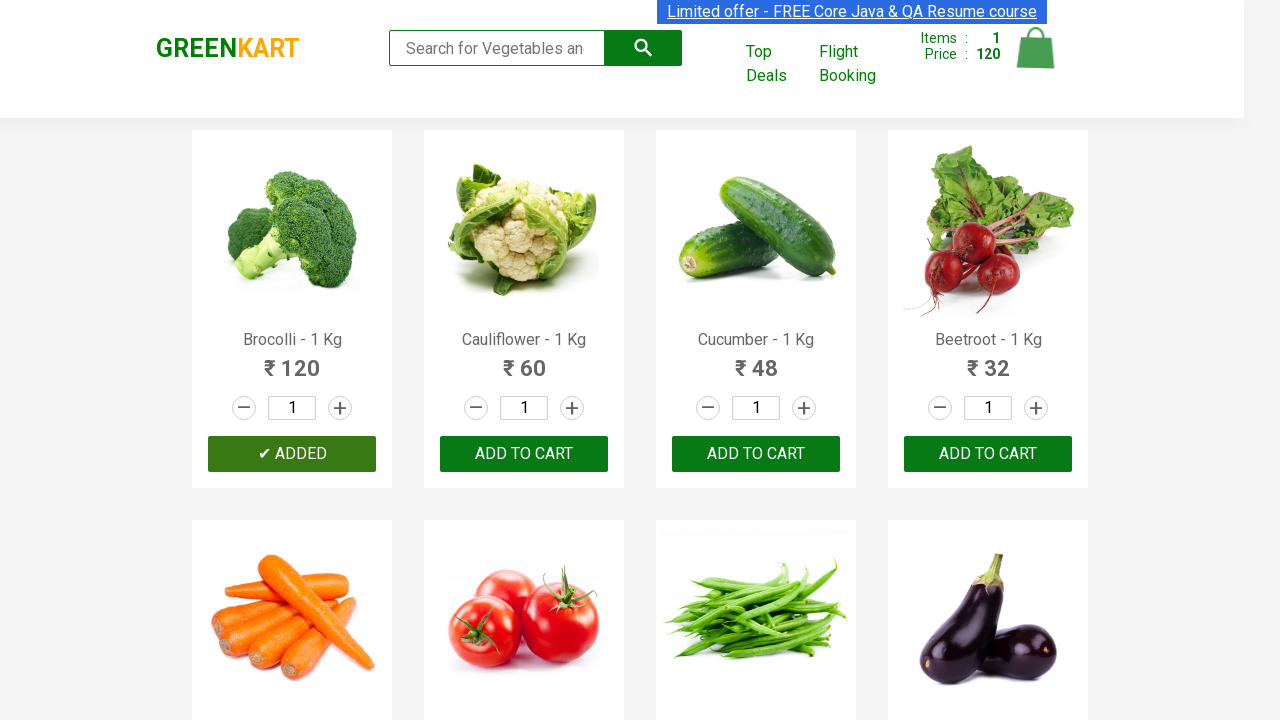

Added Cucumber to cart at (756, 454) on div.product-action > button >> nth=2
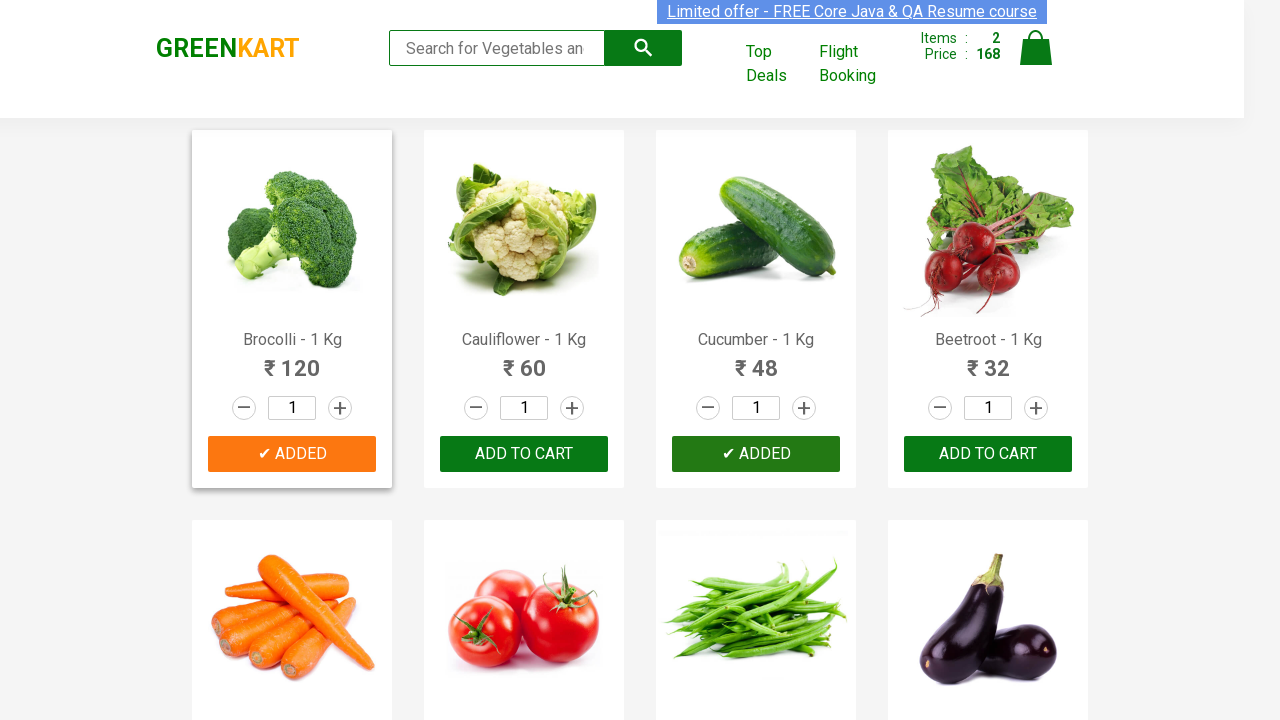

Added Beetroot to cart at (988, 454) on div.product-action > button >> nth=3
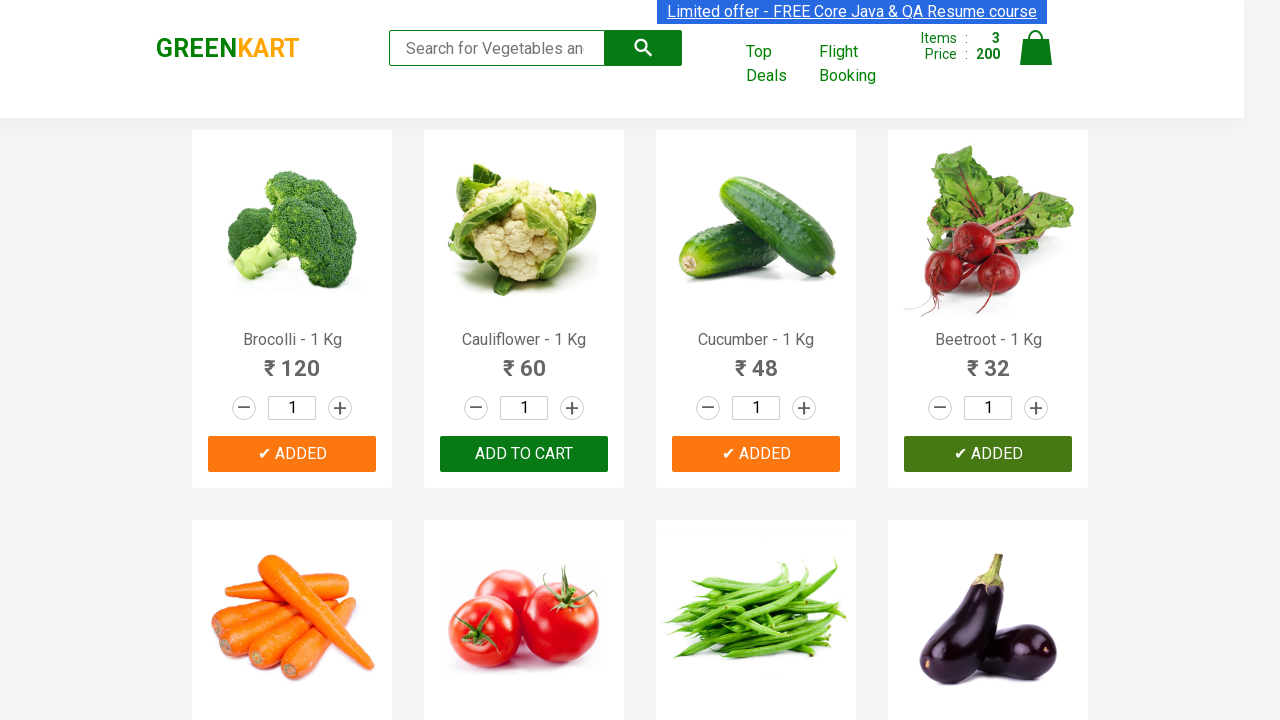

Clicked cart icon to view cart at (1036, 48) on img[alt='Cart']
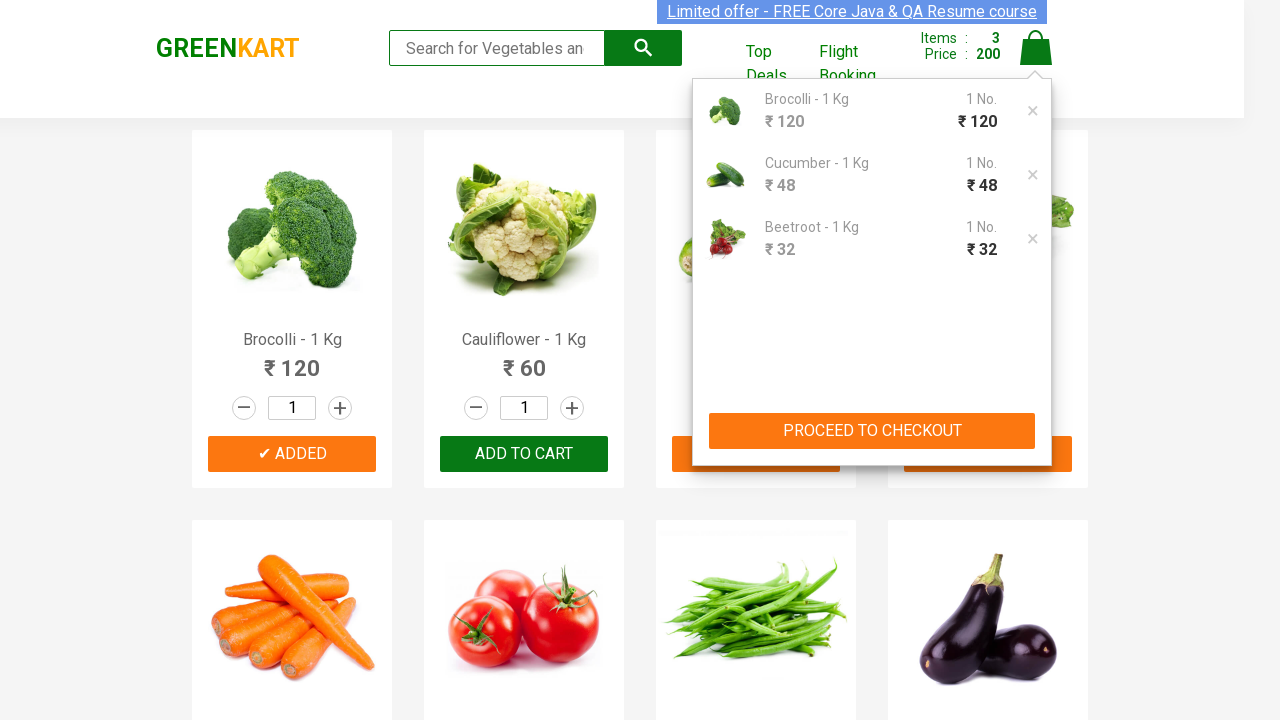

Clicked PROCEED TO CHECKOUT button at (872, 431) on button:text('PROCEED TO CHECKOUT')
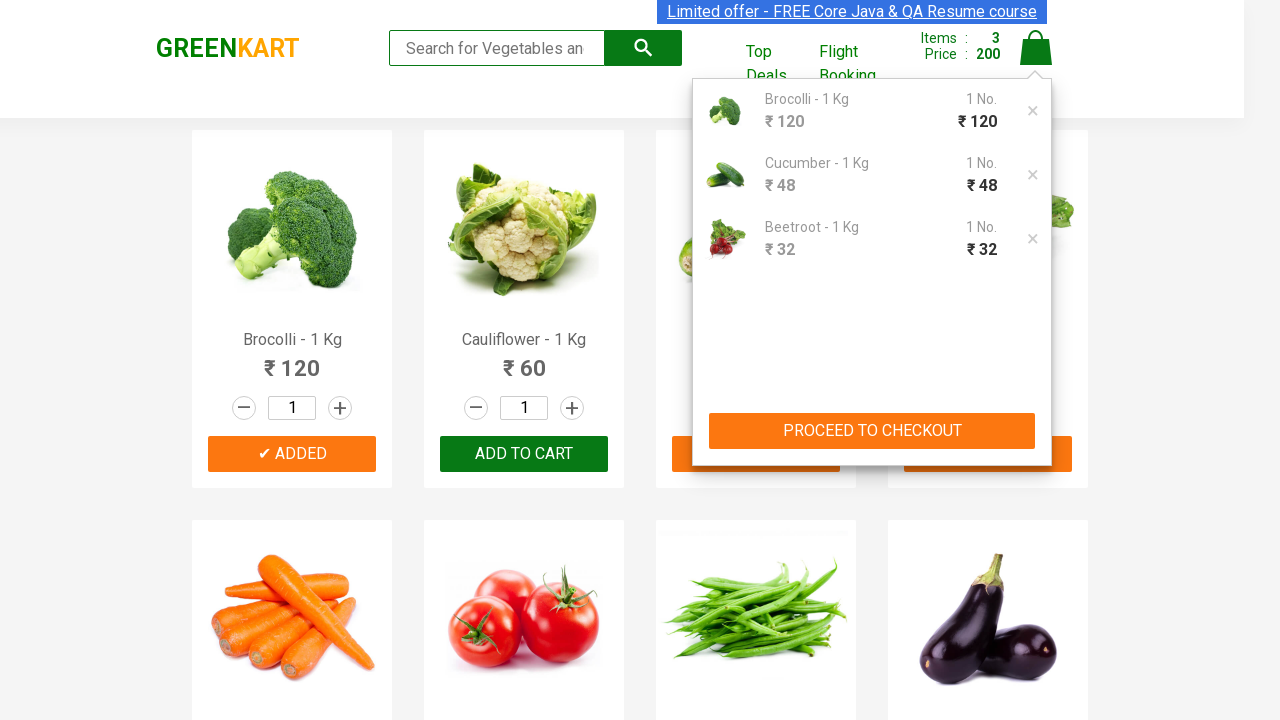

Entered promo code 'rahulshettyacademy' on input.promoCode
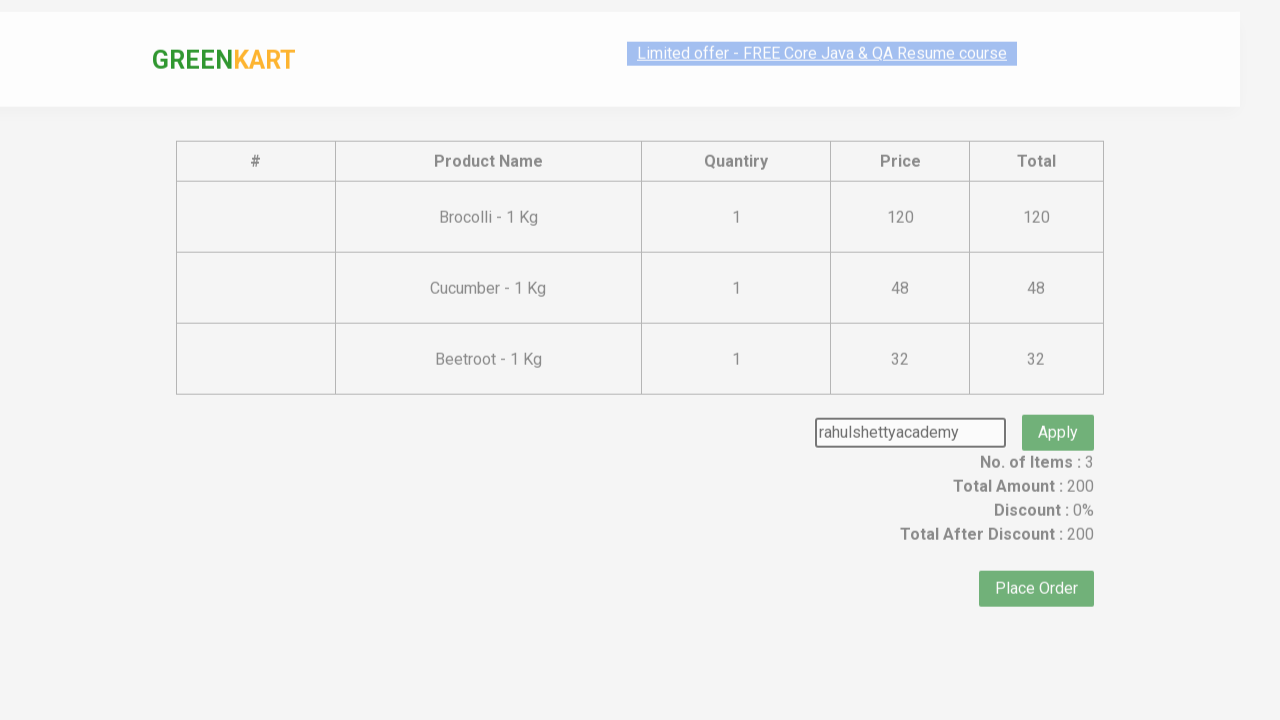

Clicked Apply button for promo code at (1058, 408) on button.promoBtn
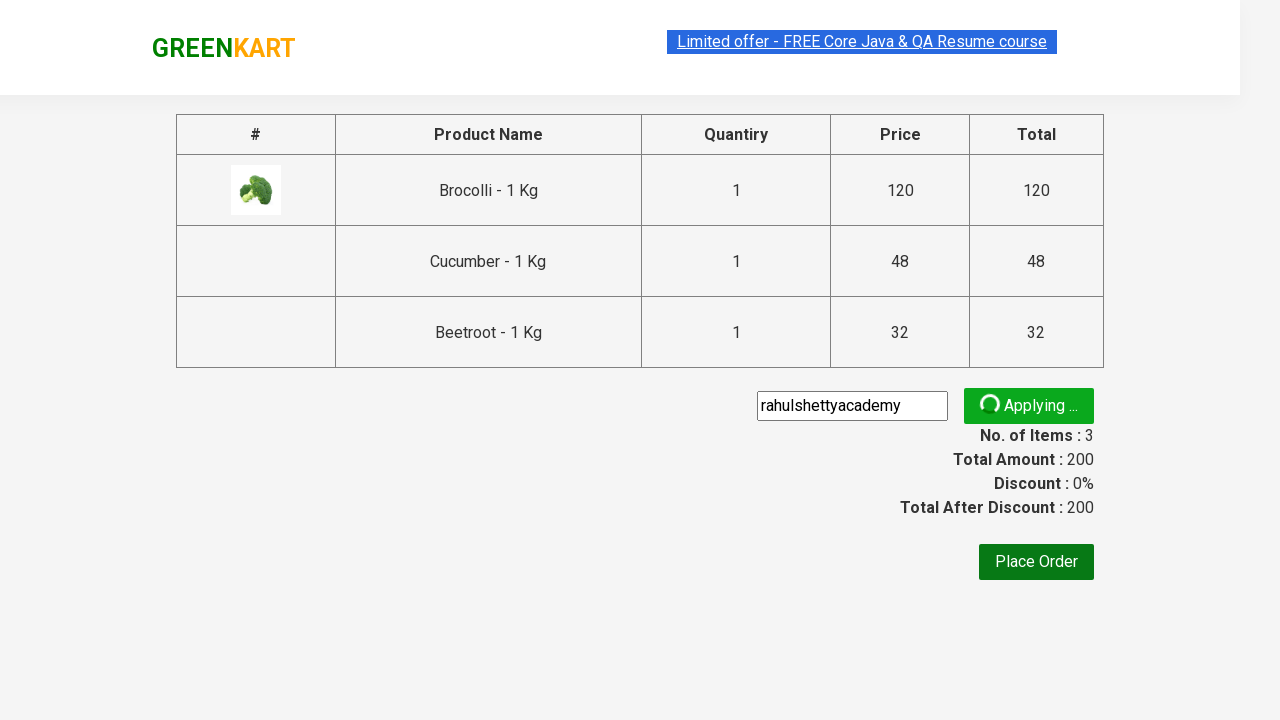

Promo code successfully applied and confirmed
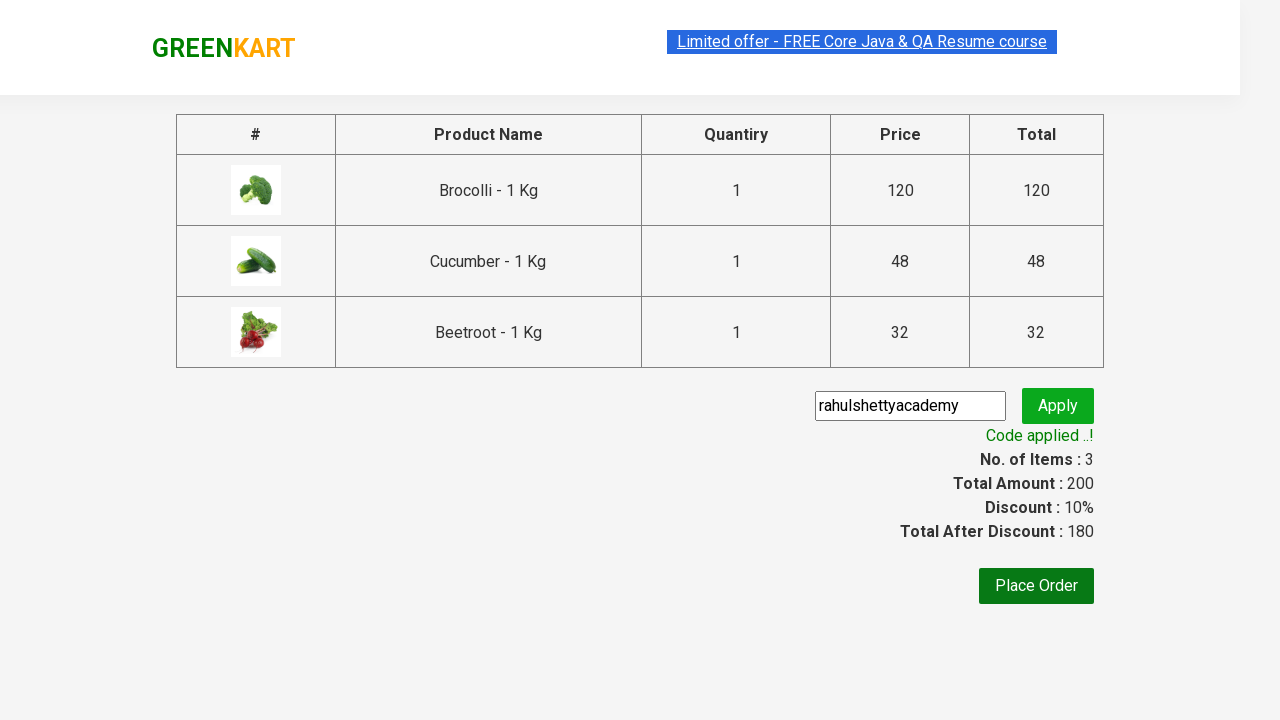

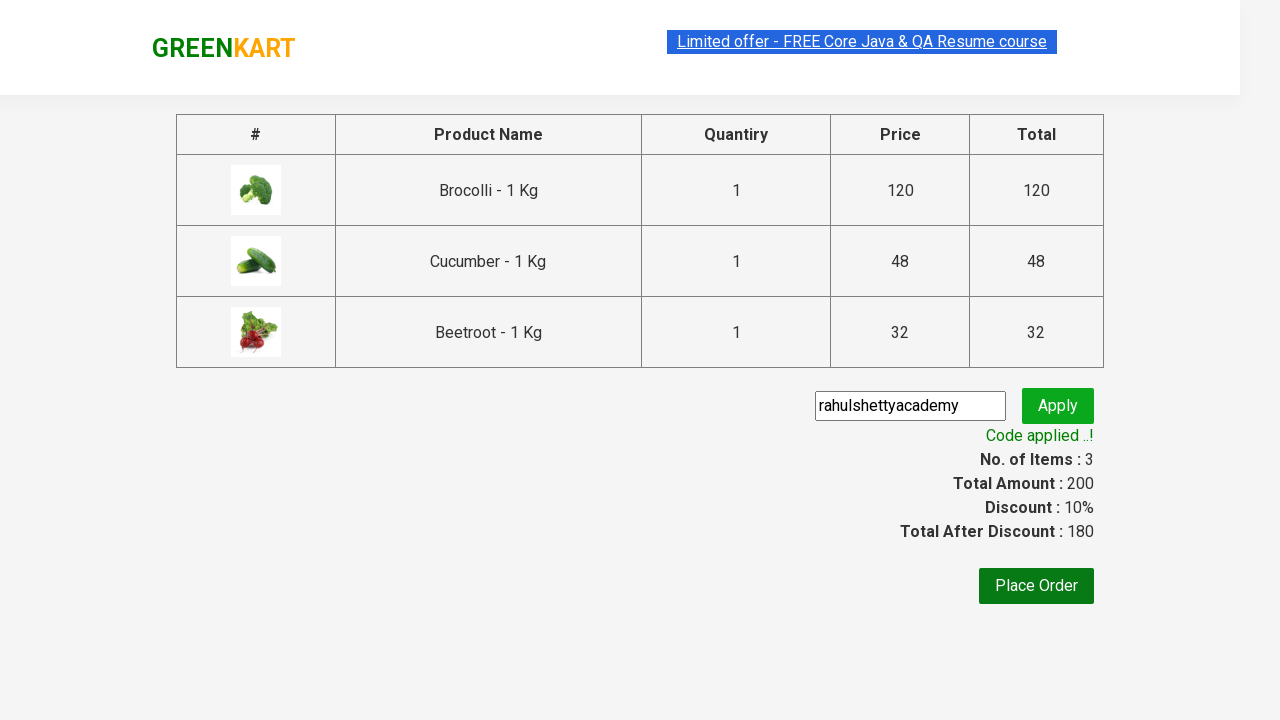